Tests jQuery UI datepicker functionality by opening the datepicker, navigating to next month, and selecting a specific date

Starting URL: https://jqueryui.com/datepicker/

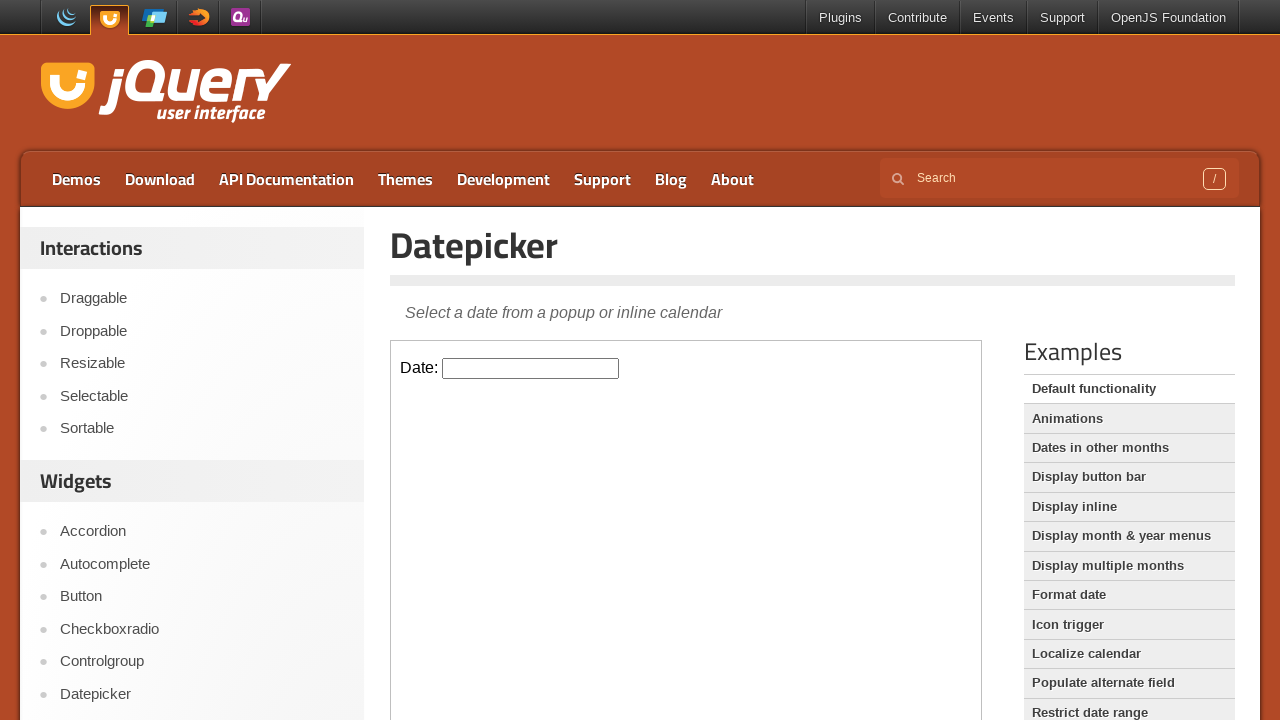

Located iframe containing datepicker demo
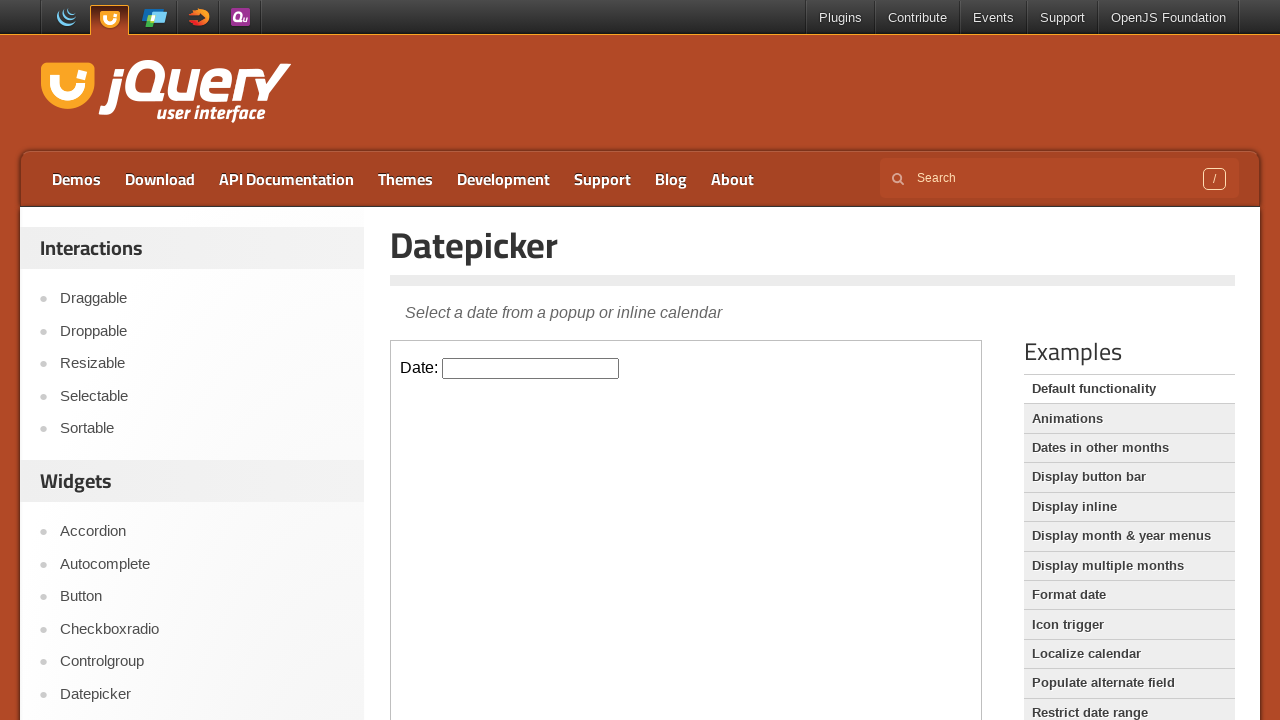

Clicked datepicker input field to open calendar at (531, 368) on iframe >> nth=0 >> internal:control=enter-frame >> #datepicker
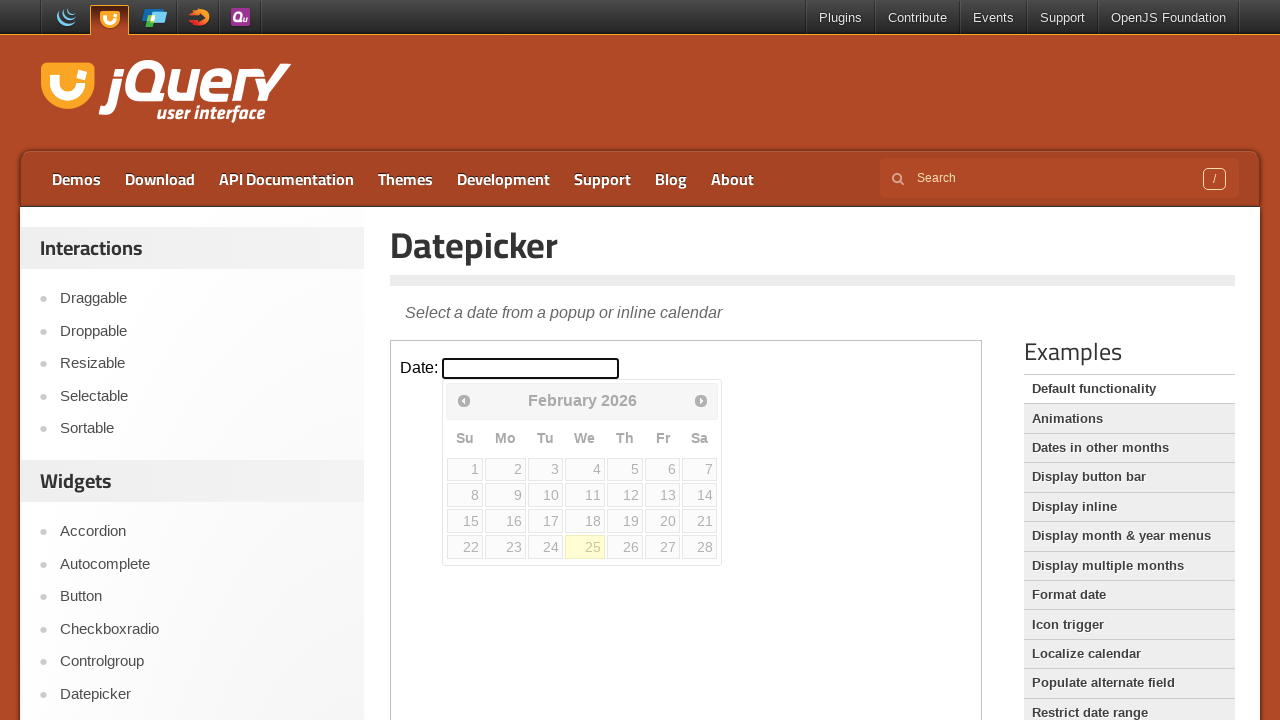

Clicked Next button to navigate to next month at (701, 400) on iframe >> nth=0 >> internal:control=enter-frame >> span:text('Next')
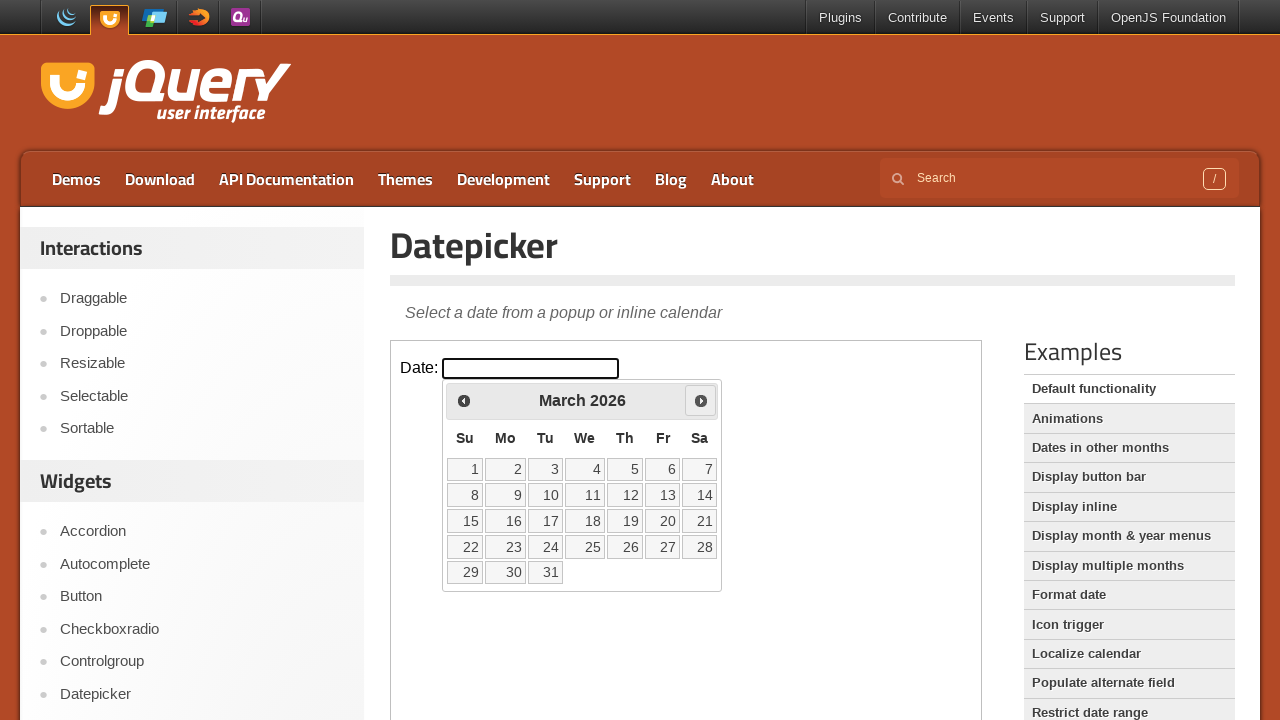

Selected day 22 from the calendar at (465, 547) on iframe >> nth=0 >> internal:control=enter-frame >> a:text('22')
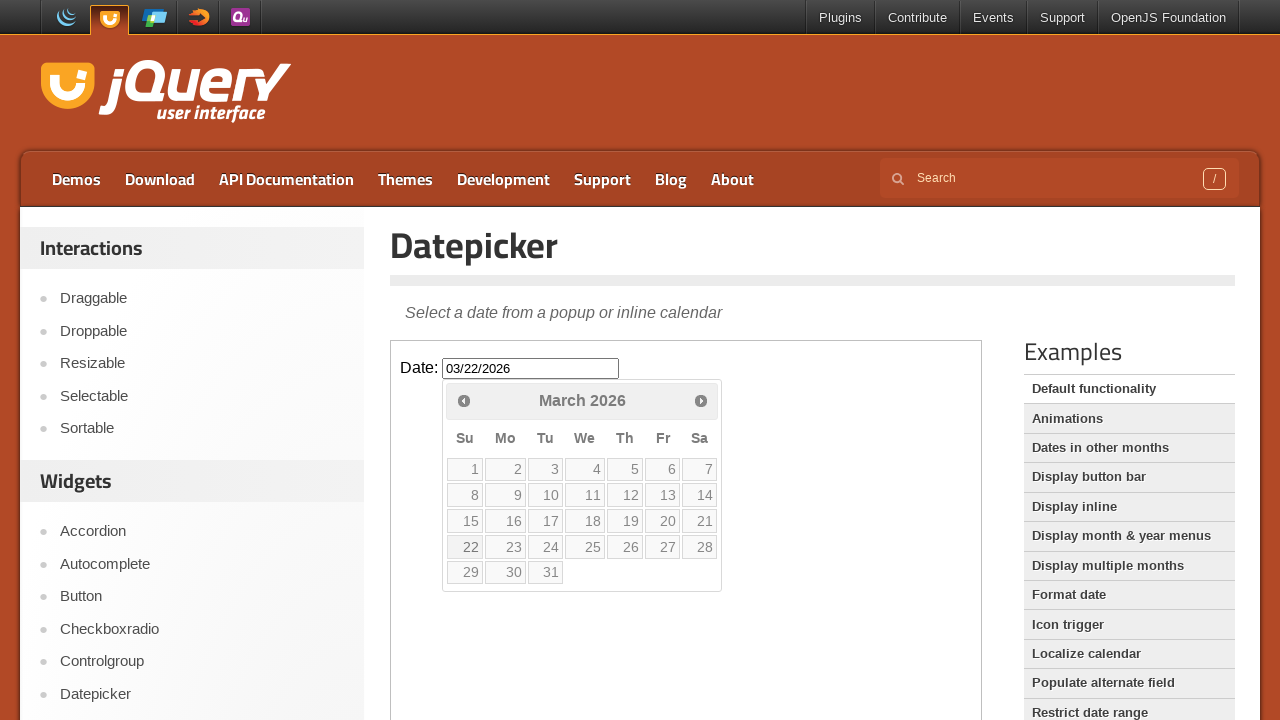

Retrieved selected date from input field: 03/22/2026
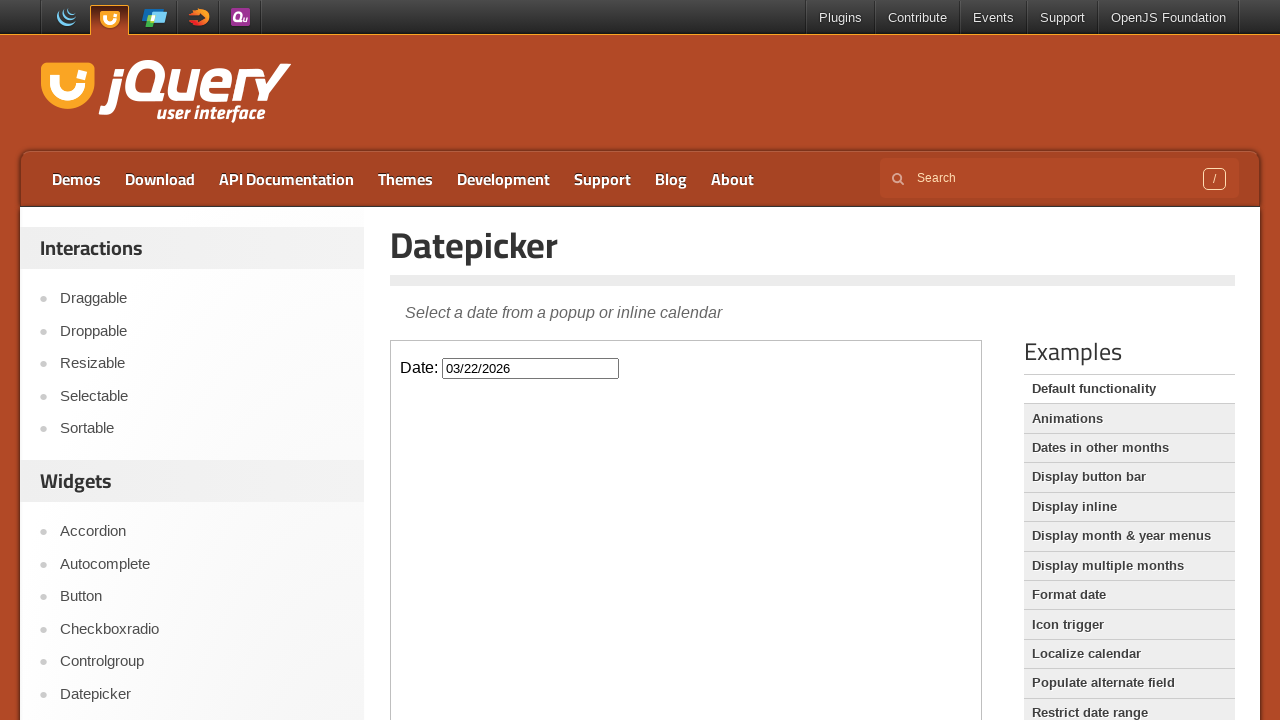

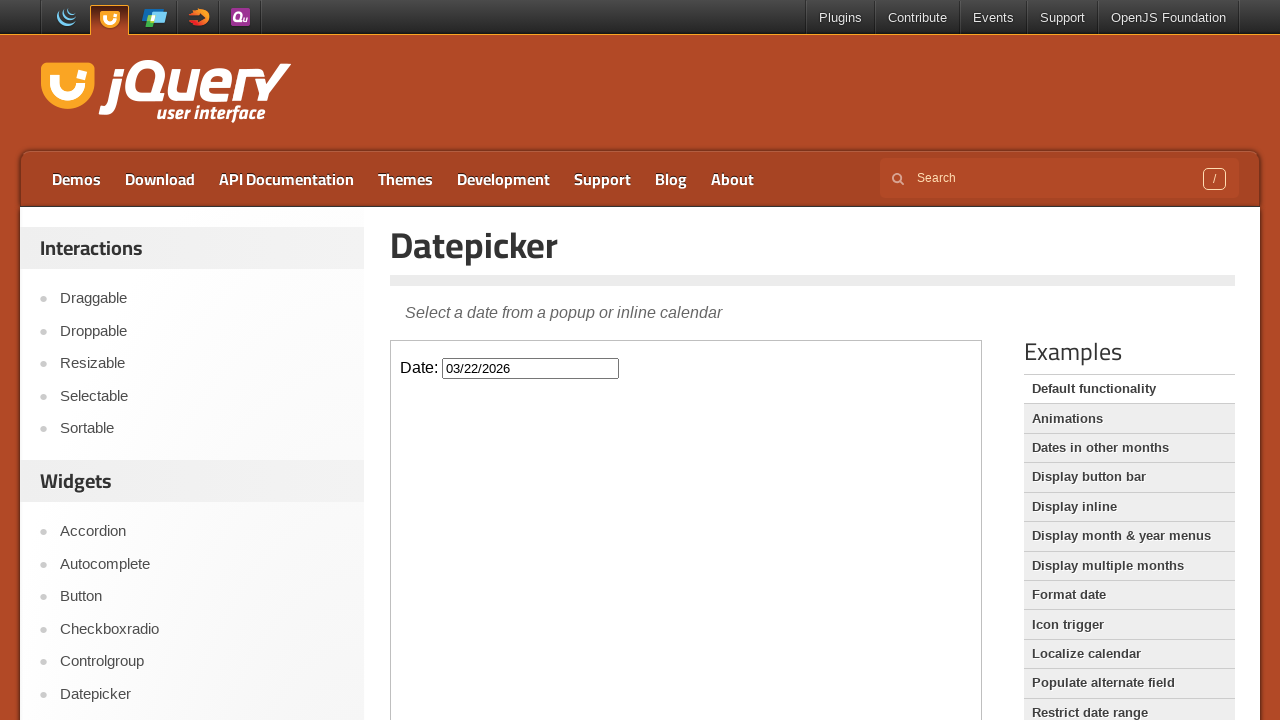